Tests opening a new browser tab, navigating to a different URL in the new tab, and verifying that two tabs/pages exist

Starting URL: https://the-internet.herokuapp.com/windows

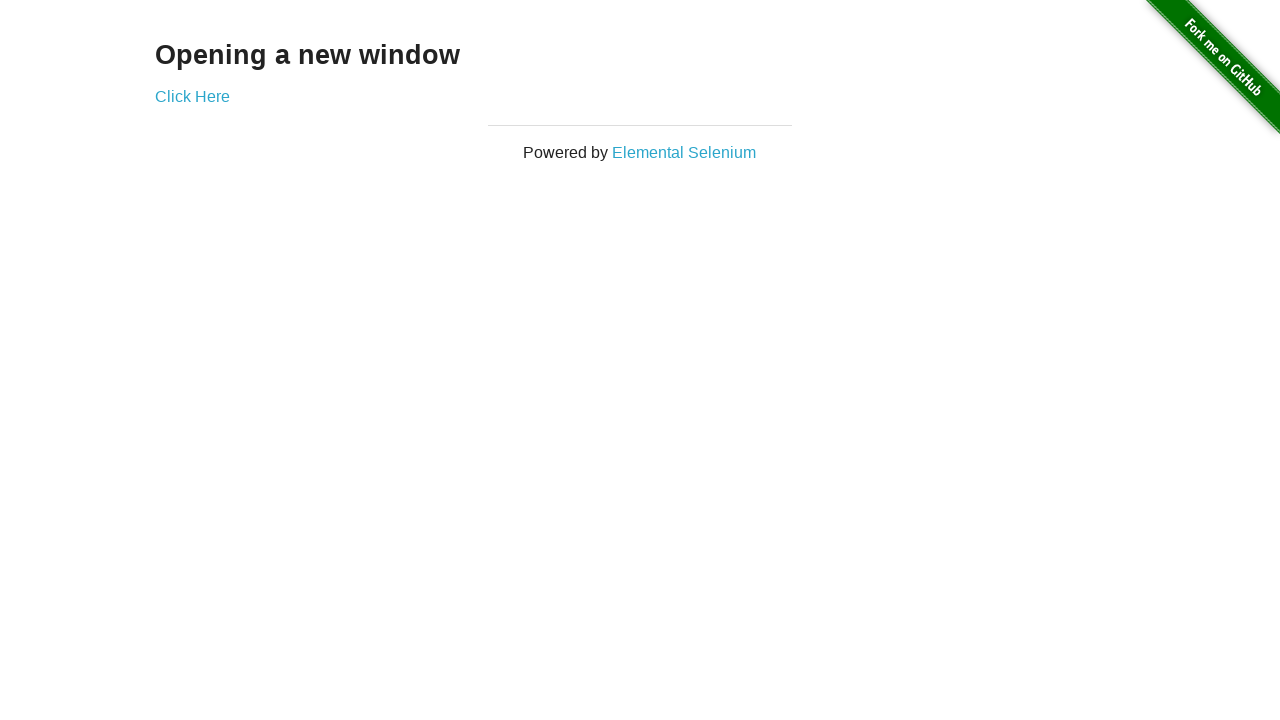

Opened a new browser tab
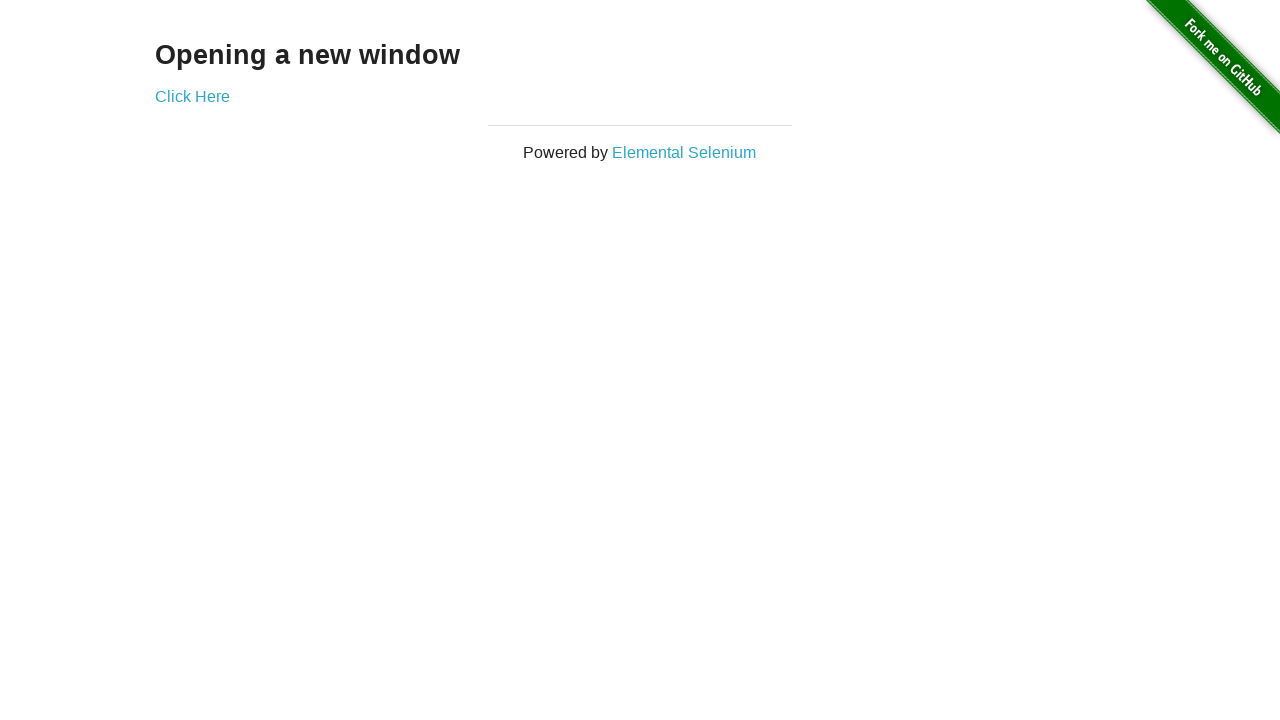

Navigated new tab to https://the-internet.herokuapp.com/typos
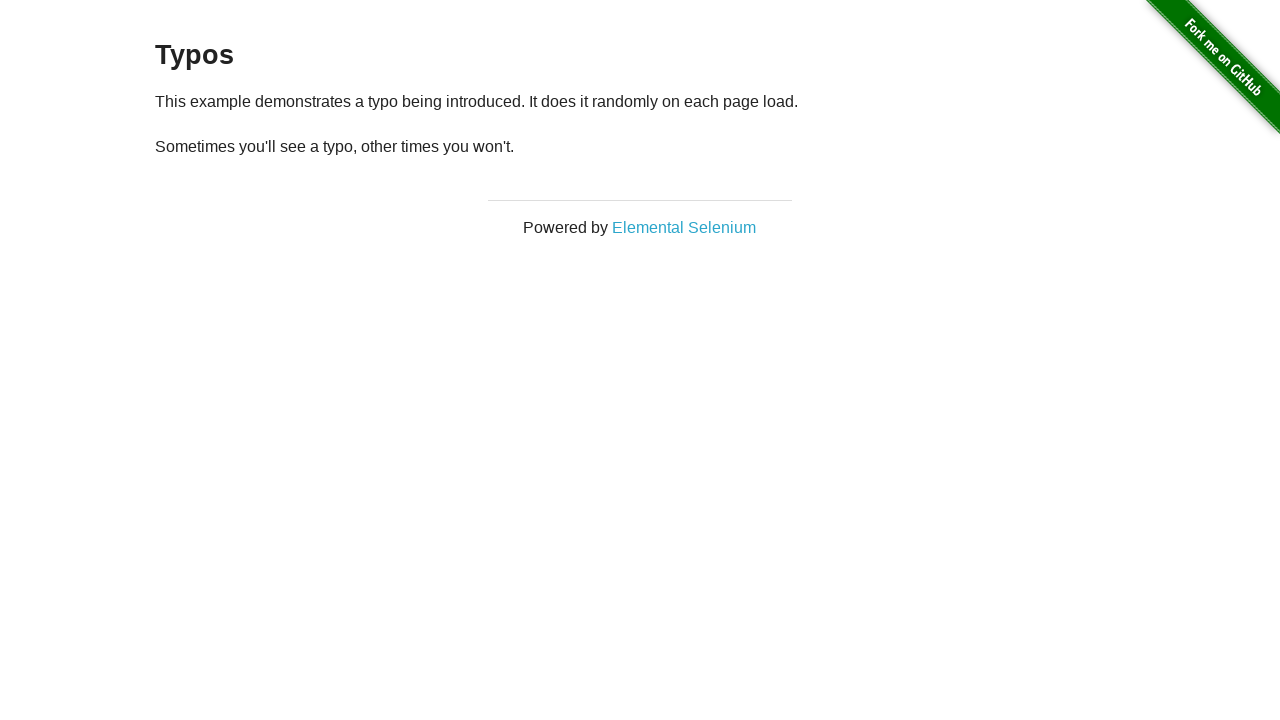

Verified that 2 tabs/pages are open
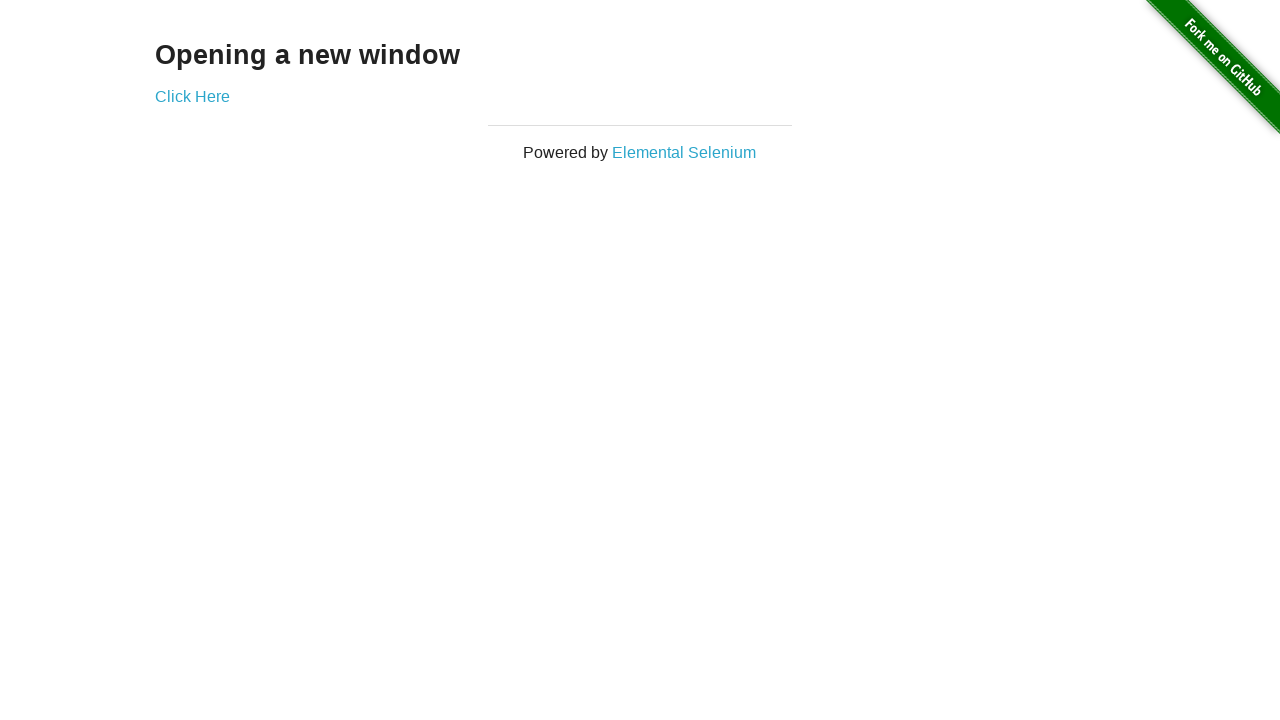

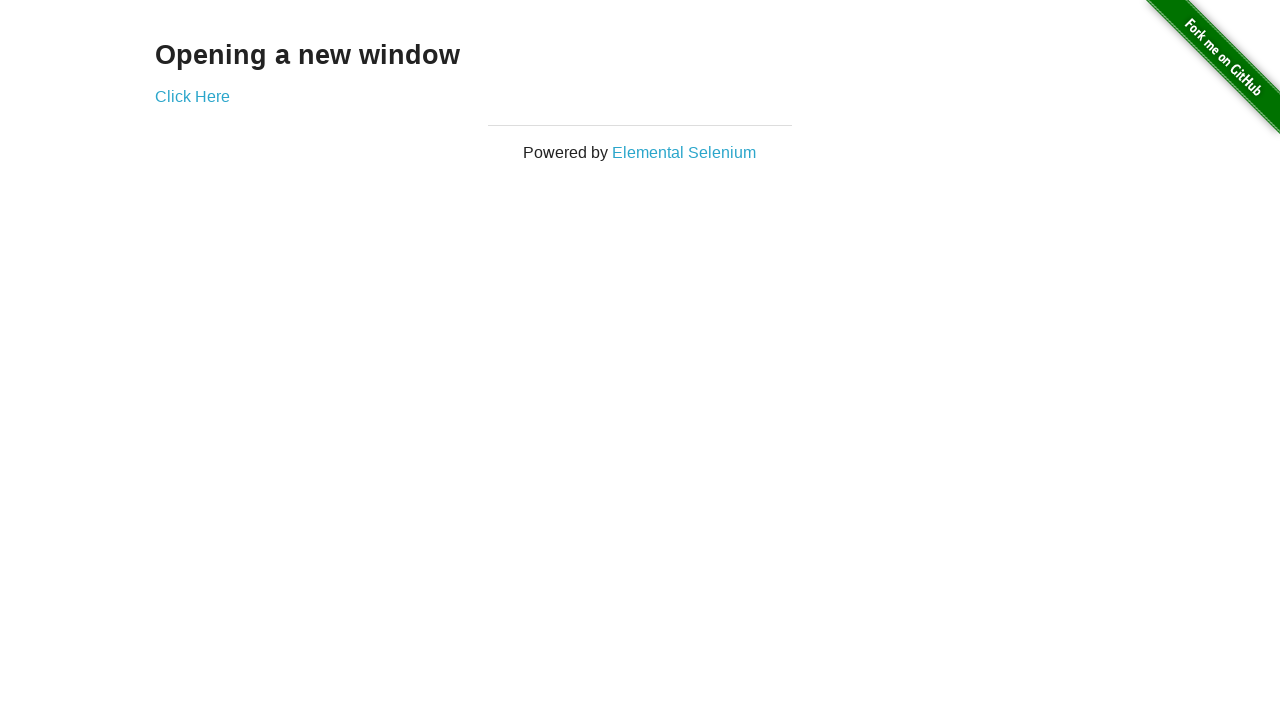